Tests opening multiple browser windows/tabs by clicking all links that have target="_blank" attribute on the Selenium website, demonstrating multi-window handling.

Starting URL: https://www.selenium.dev/

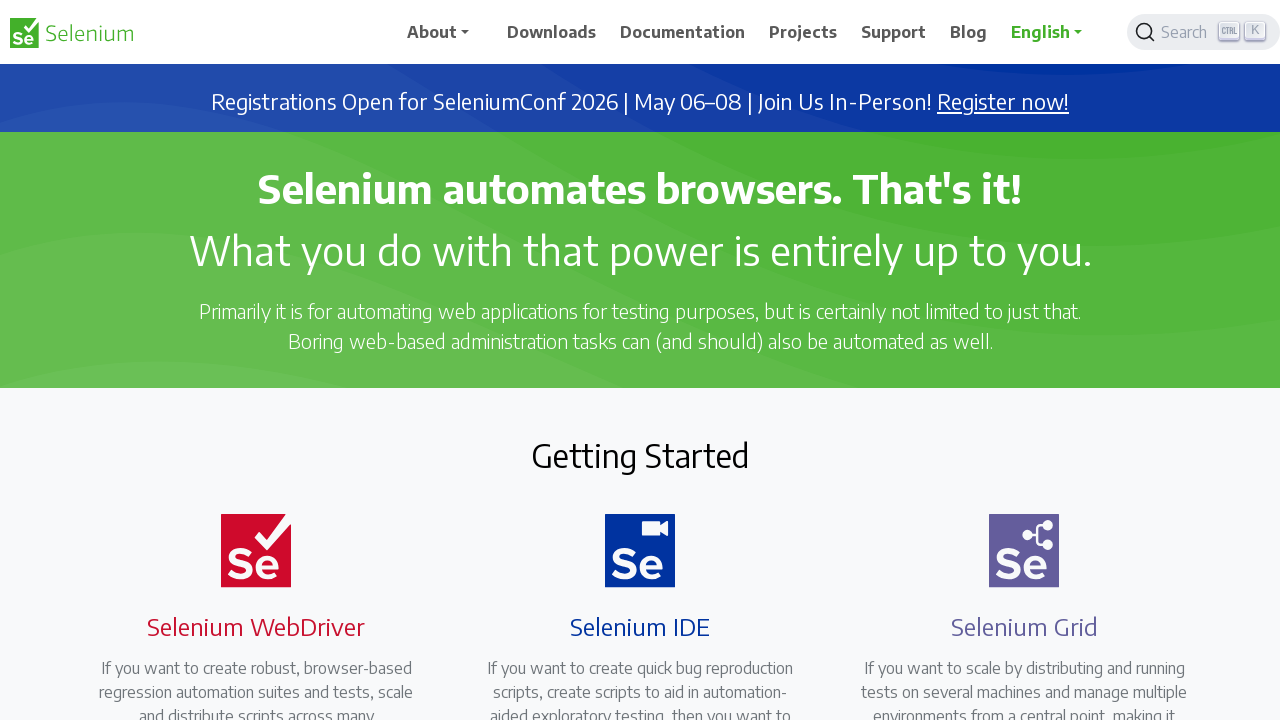

Navigated to https://www.selenium.dev/
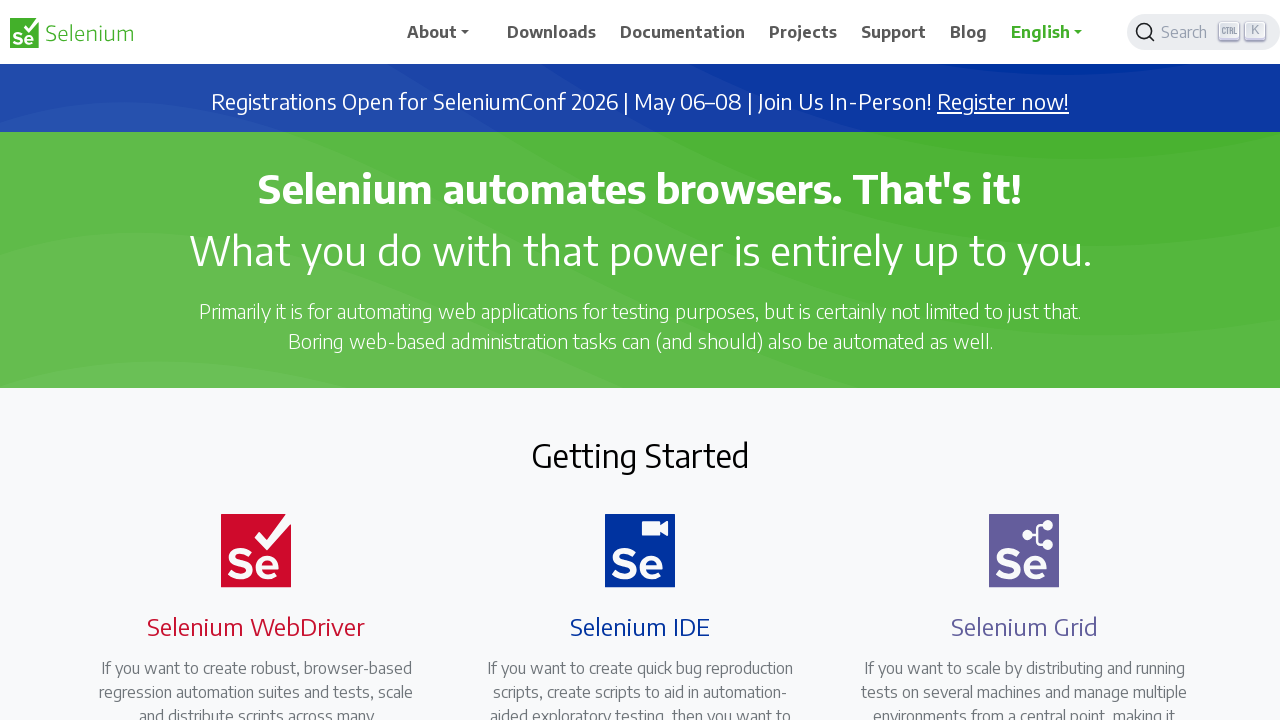

Retrieved all links with target='_blank' attribute
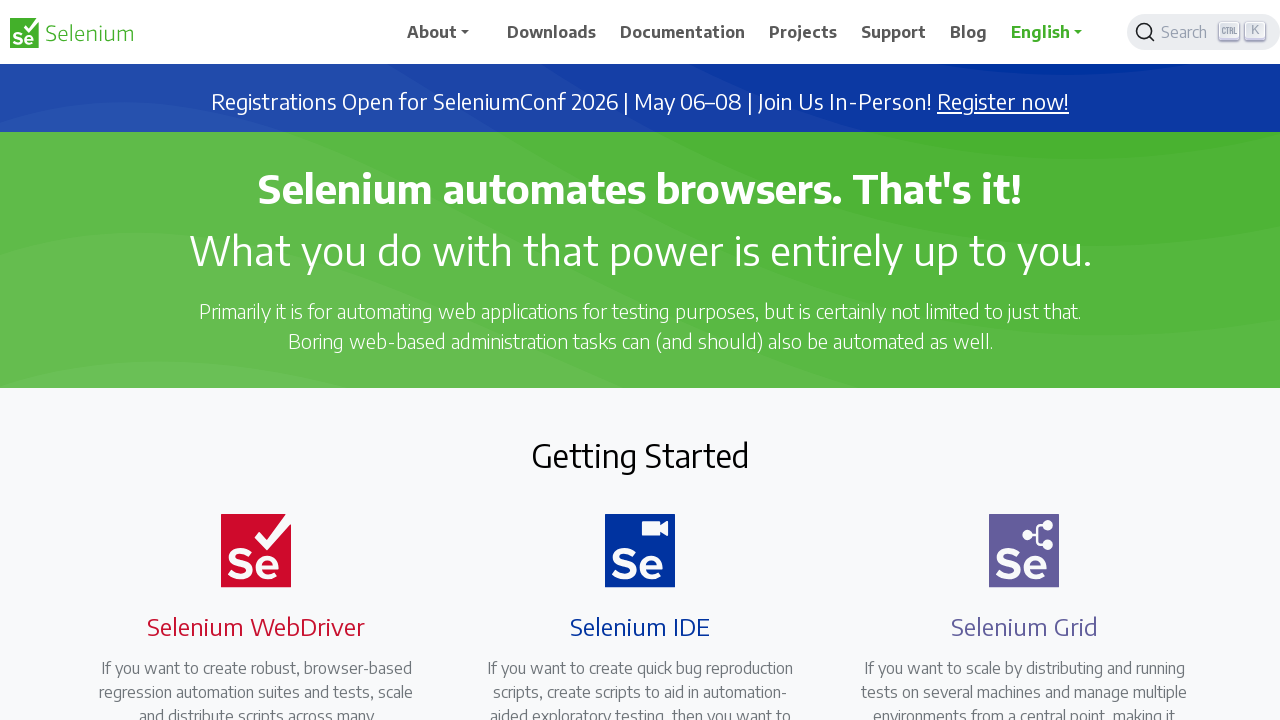

Clicked a link with target='_blank' to open new window/tab at (1003, 102) on a[target=_blank] >> nth=0
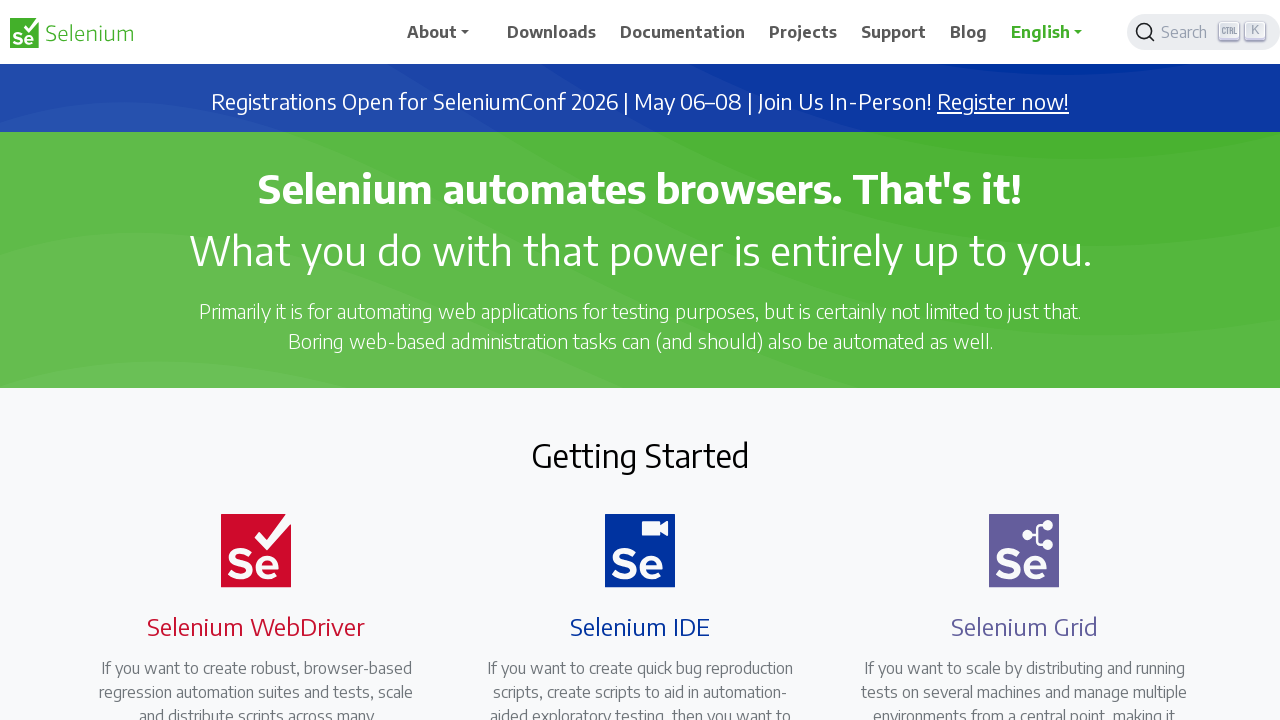

Clicked a link with target='_blank' to open new window/tab at (687, 409) on a[target=_blank] >> nth=1
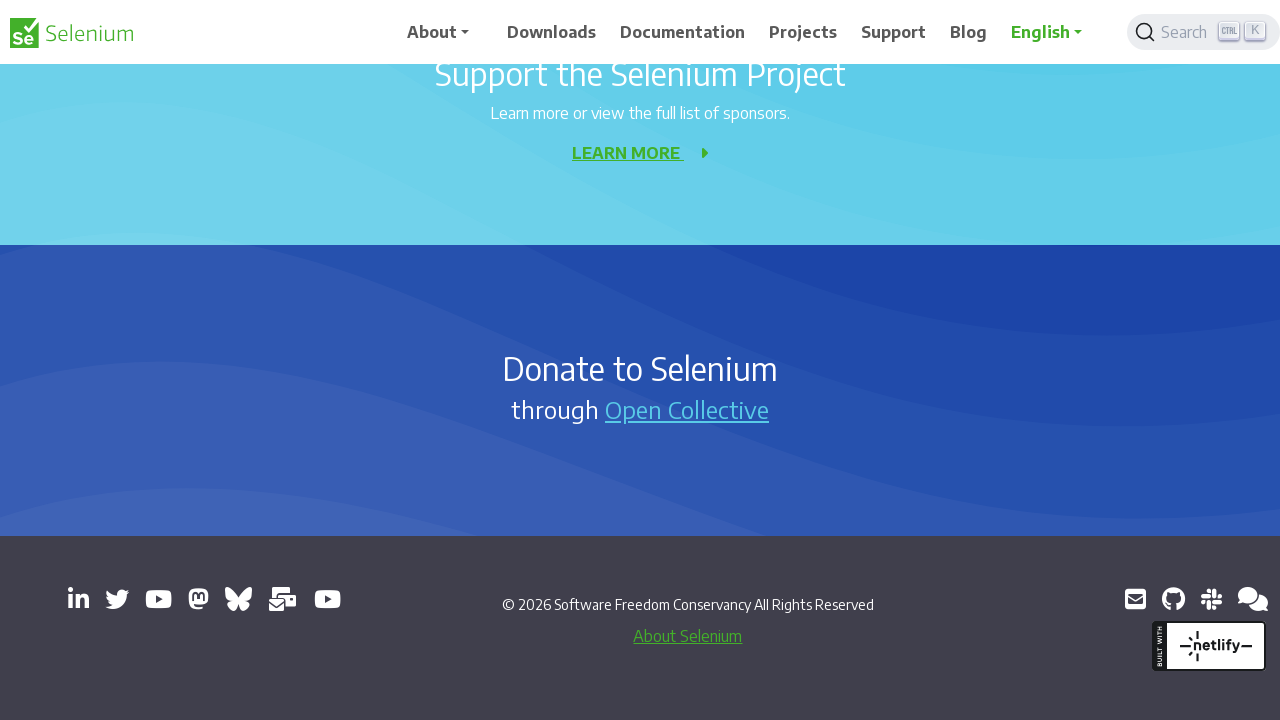

Clicked a link with target='_blank' to open new window/tab at (78, 599) on a[target=_blank] >> nth=2
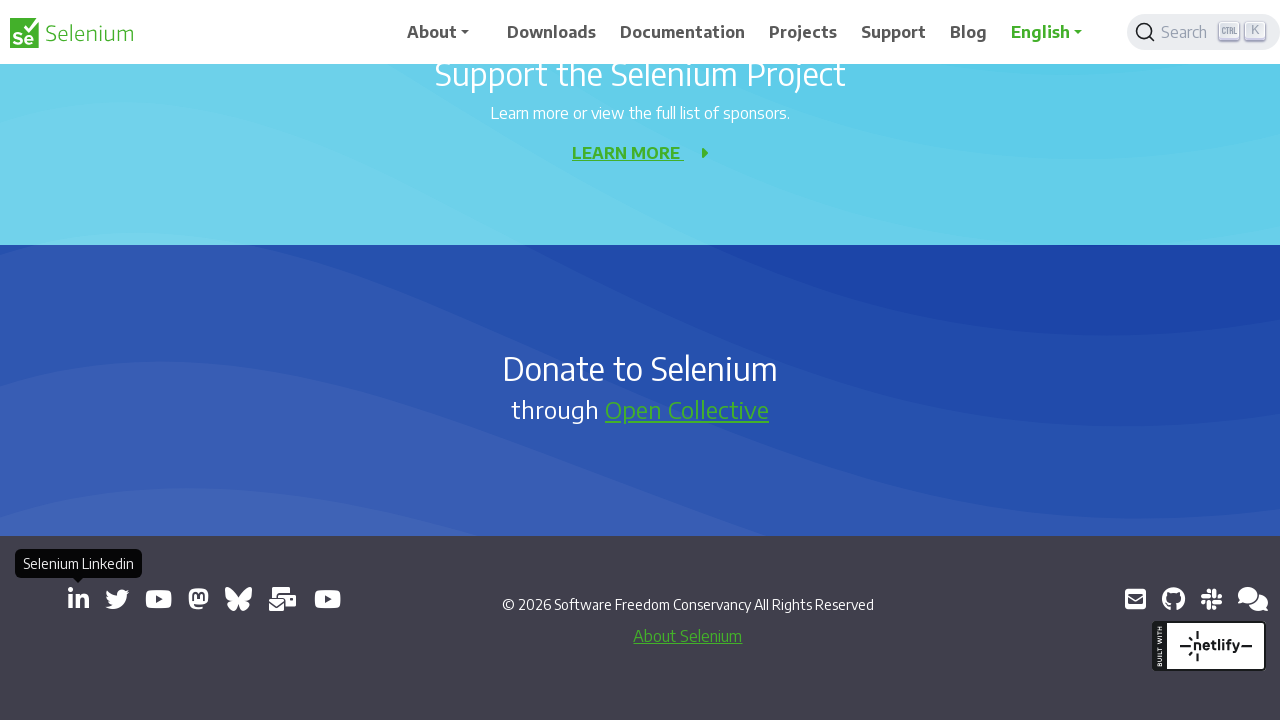

Clicked a link with target='_blank' to open new window/tab at (117, 599) on a[target=_blank] >> nth=3
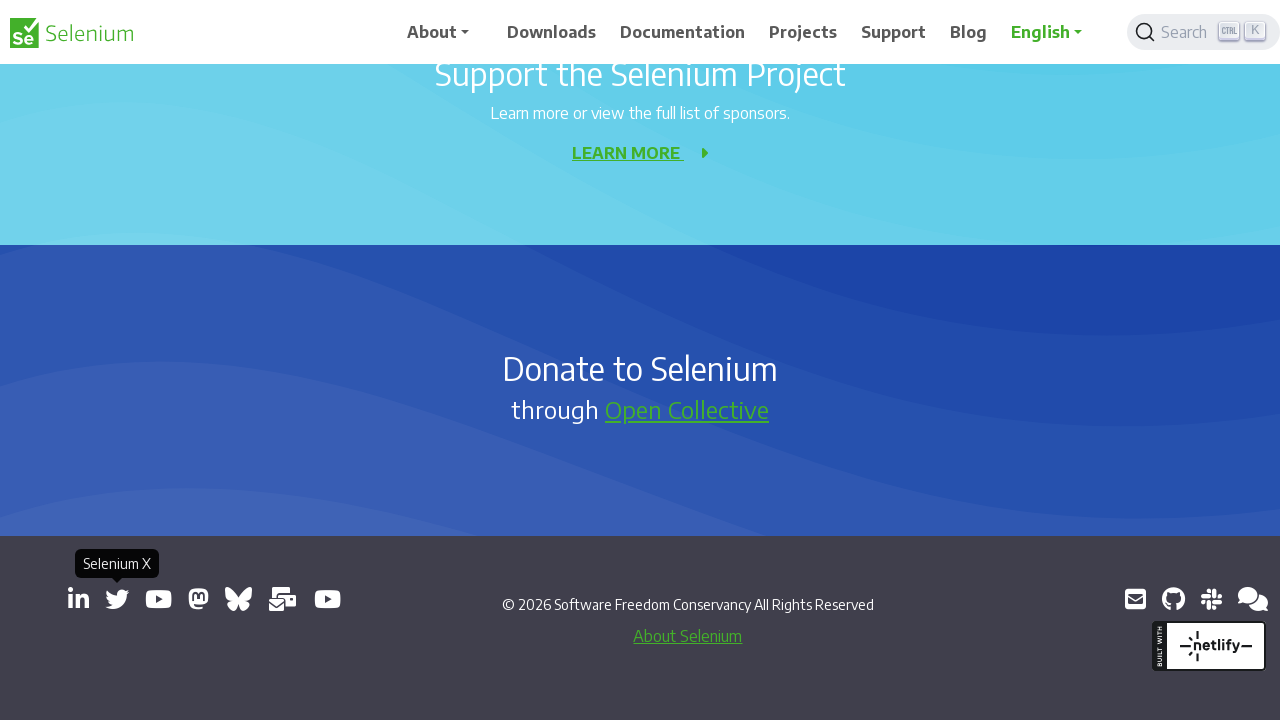

Clicked a link with target='_blank' to open new window/tab at (158, 599) on a[target=_blank] >> nth=4
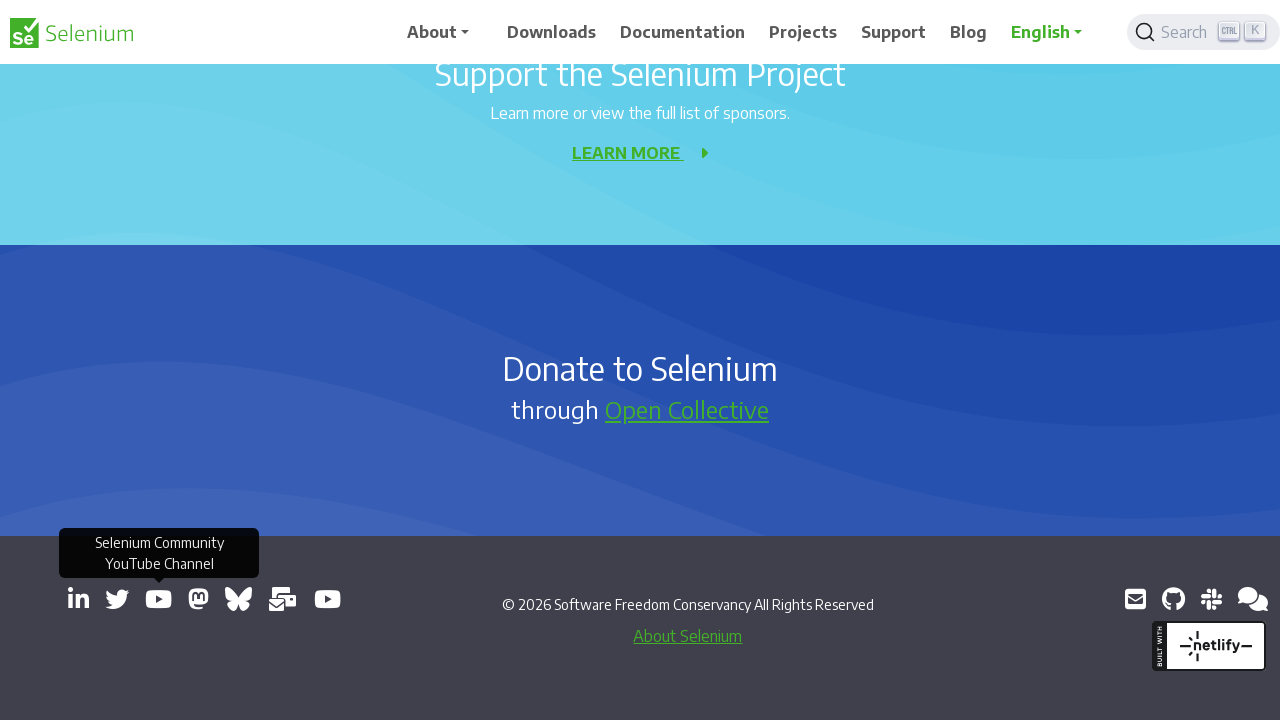

Clicked a link with target='_blank' to open new window/tab at (198, 599) on a[target=_blank] >> nth=5
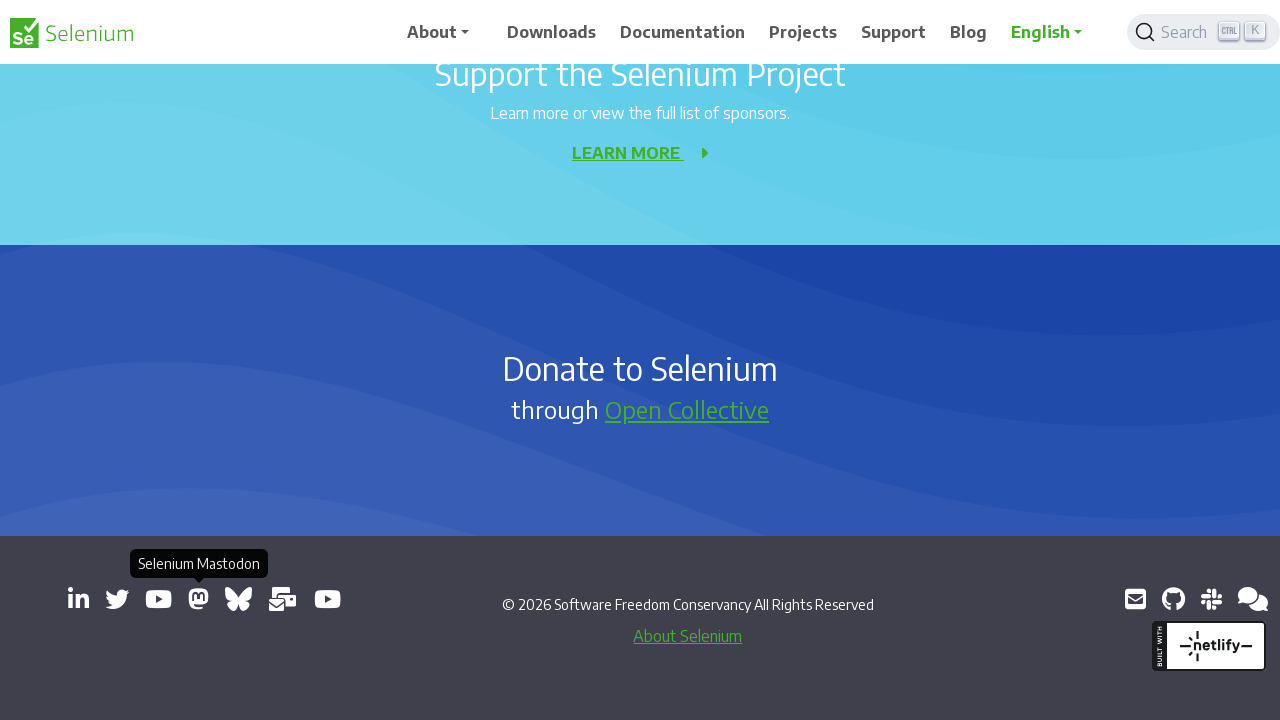

Clicked a link with target='_blank' to open new window/tab at (238, 599) on a[target=_blank] >> nth=6
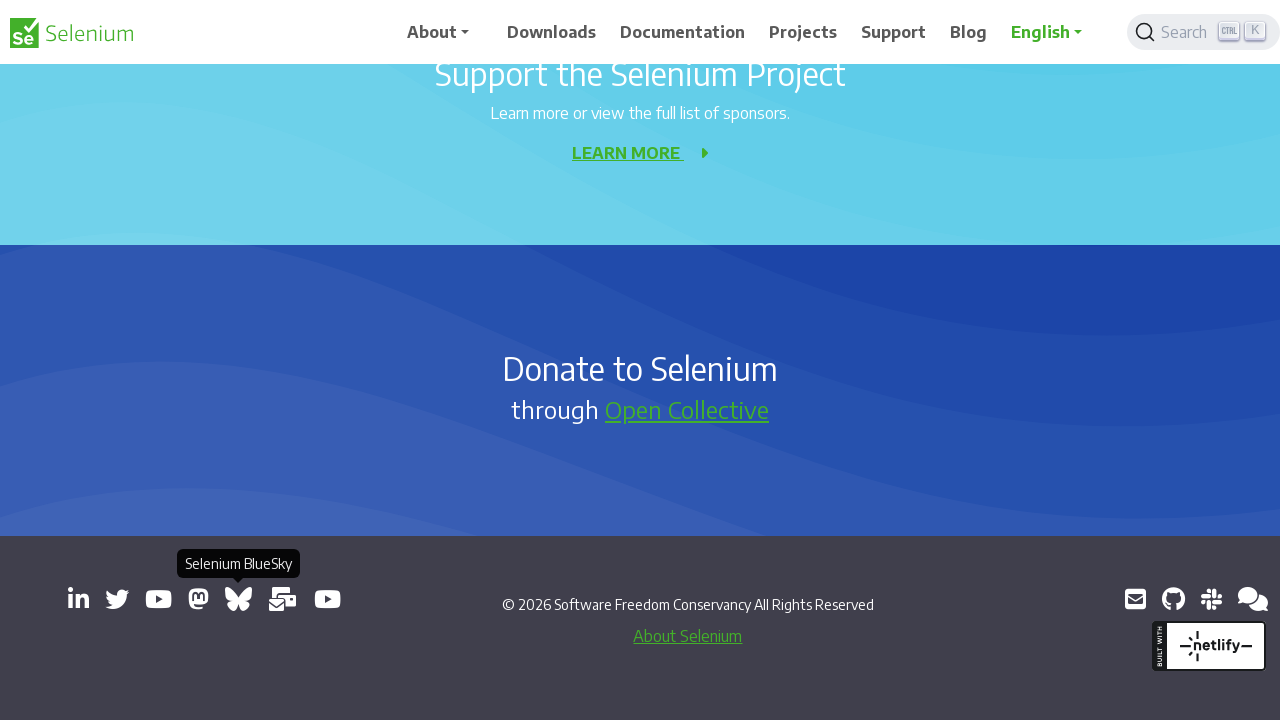

Clicked a link with target='_blank' to open new window/tab at (283, 599) on a[target=_blank] >> nth=7
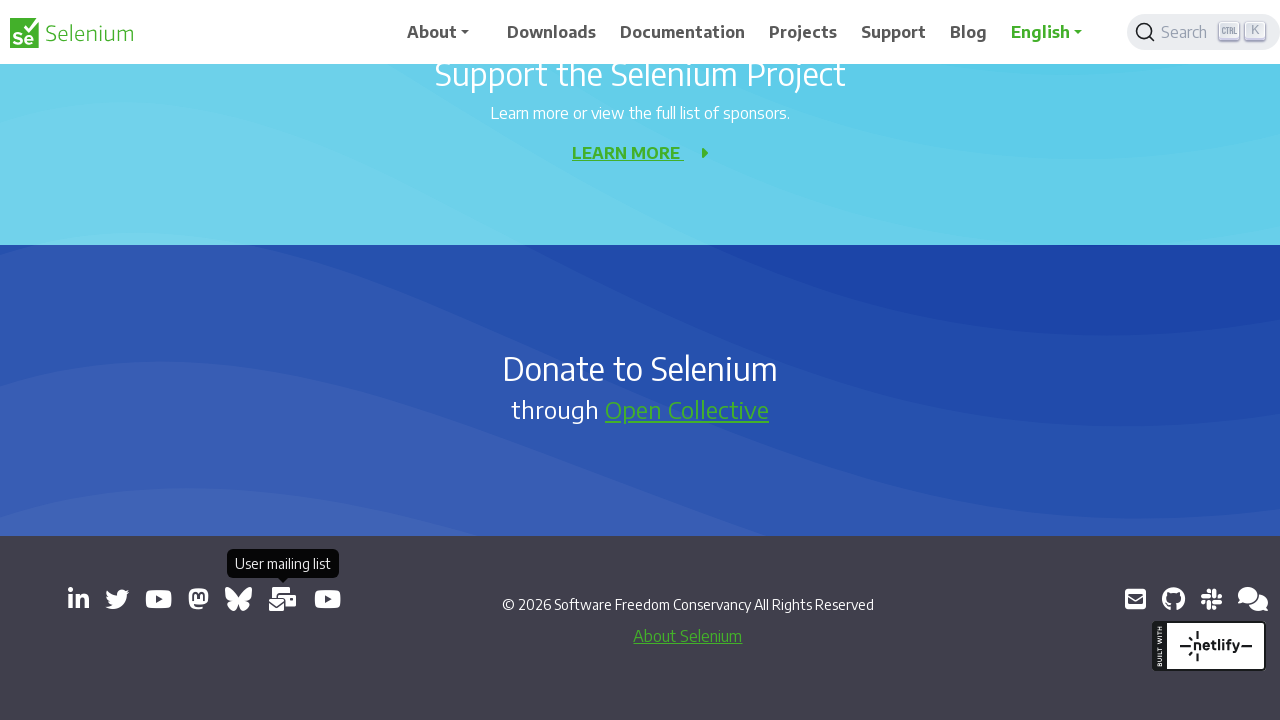

Clicked a link with target='_blank' to open new window/tab at (328, 599) on a[target=_blank] >> nth=8
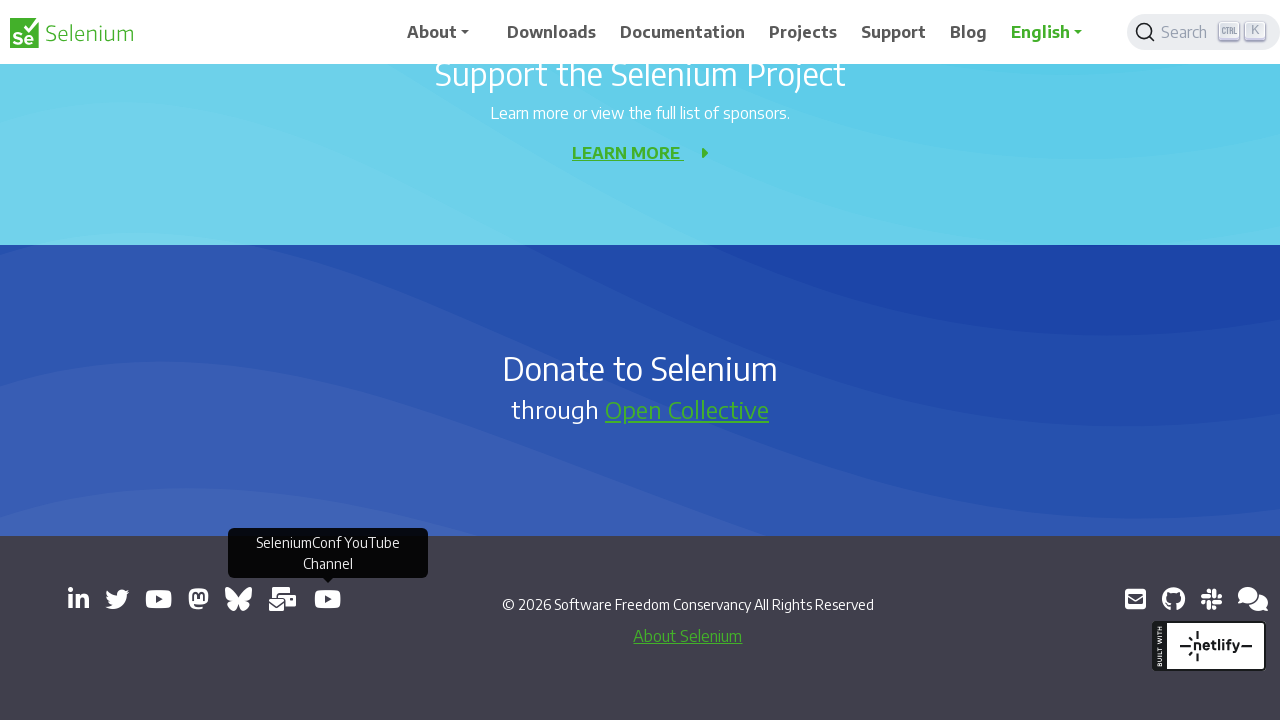

Clicked a link with target='_blank' to open new window/tab at (1135, 599) on a[target=_blank] >> nth=9
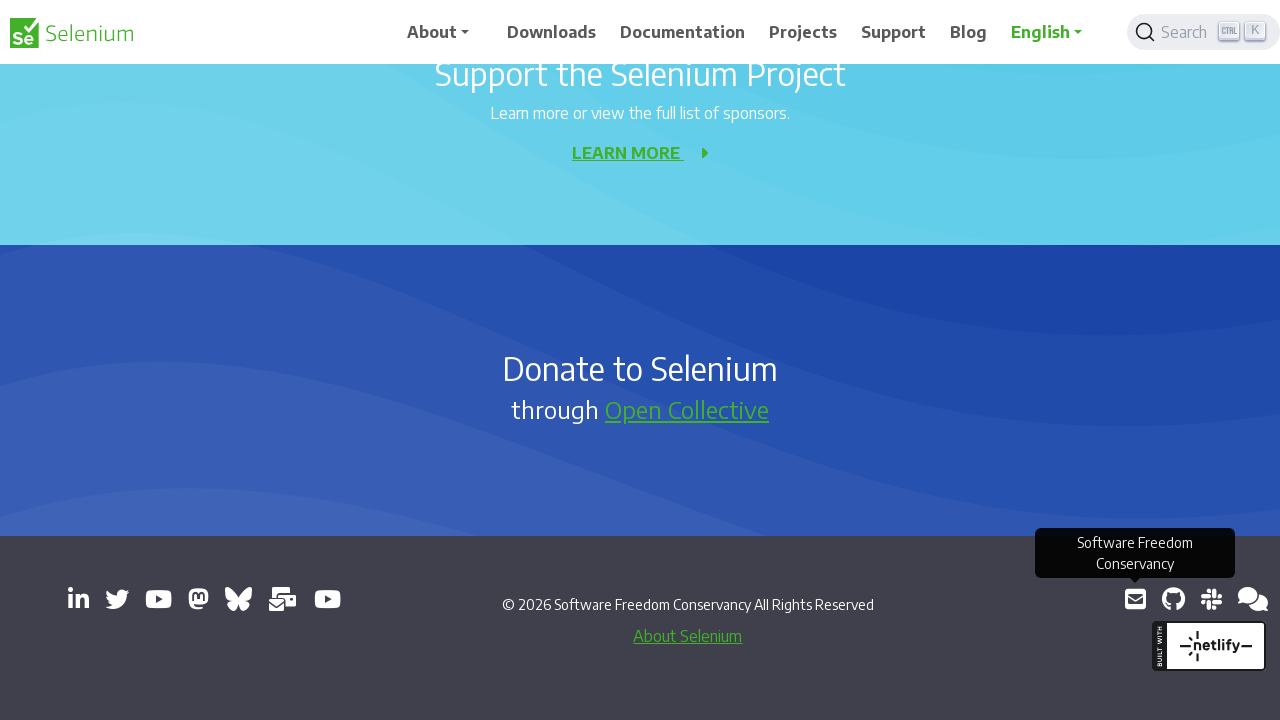

Clicked a link with target='_blank' to open new window/tab at (1173, 599) on a[target=_blank] >> nth=10
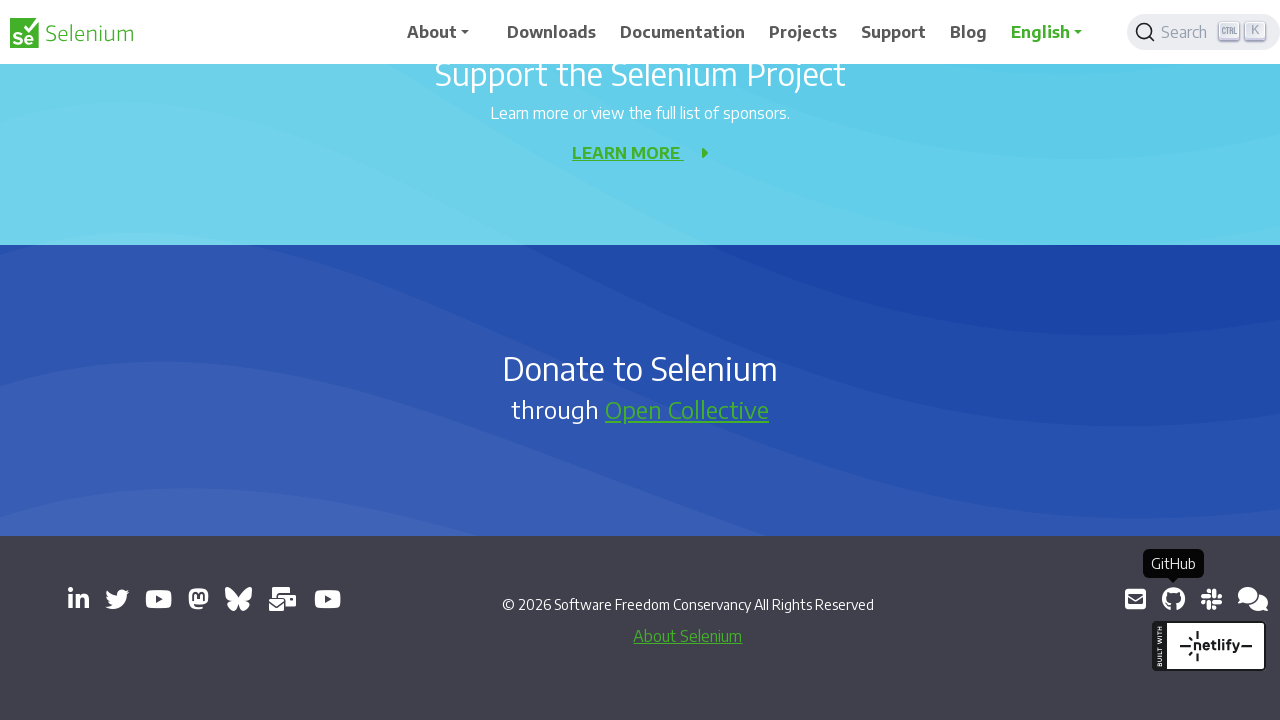

Clicked a link with target='_blank' to open new window/tab at (1211, 599) on a[target=_blank] >> nth=11
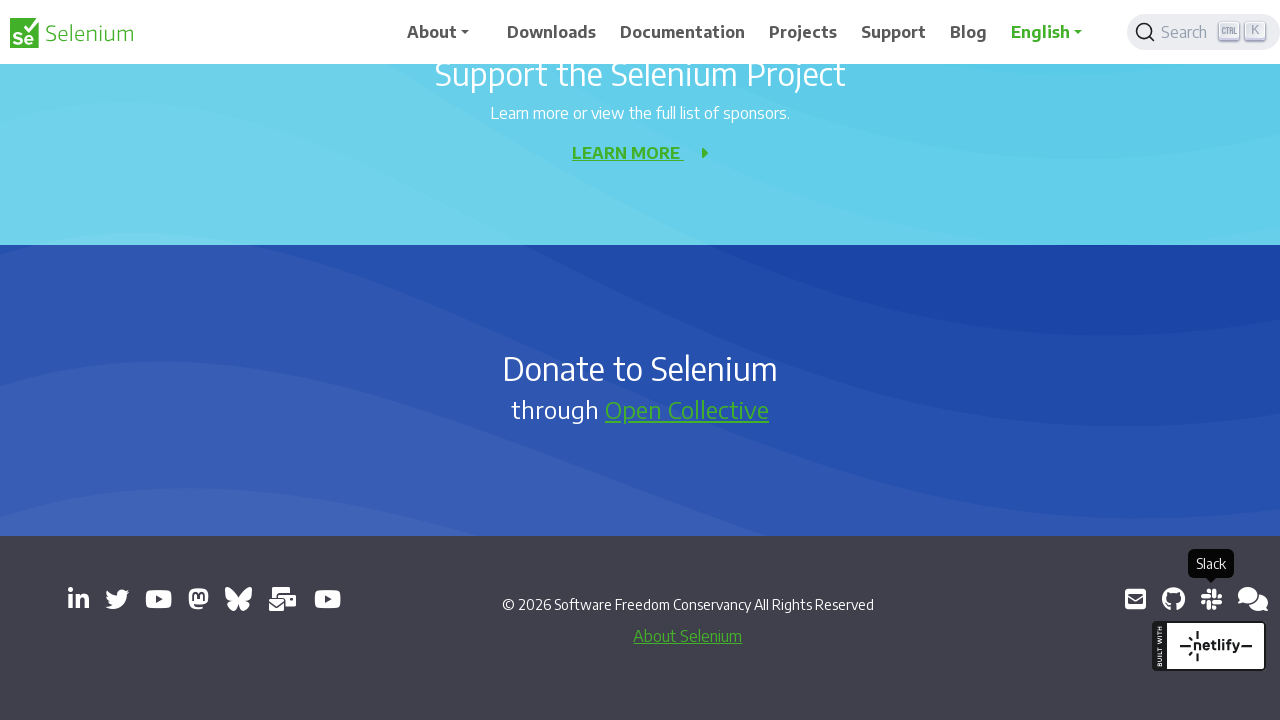

Clicked a link with target='_blank' to open new window/tab at (1253, 599) on a[target=_blank] >> nth=12
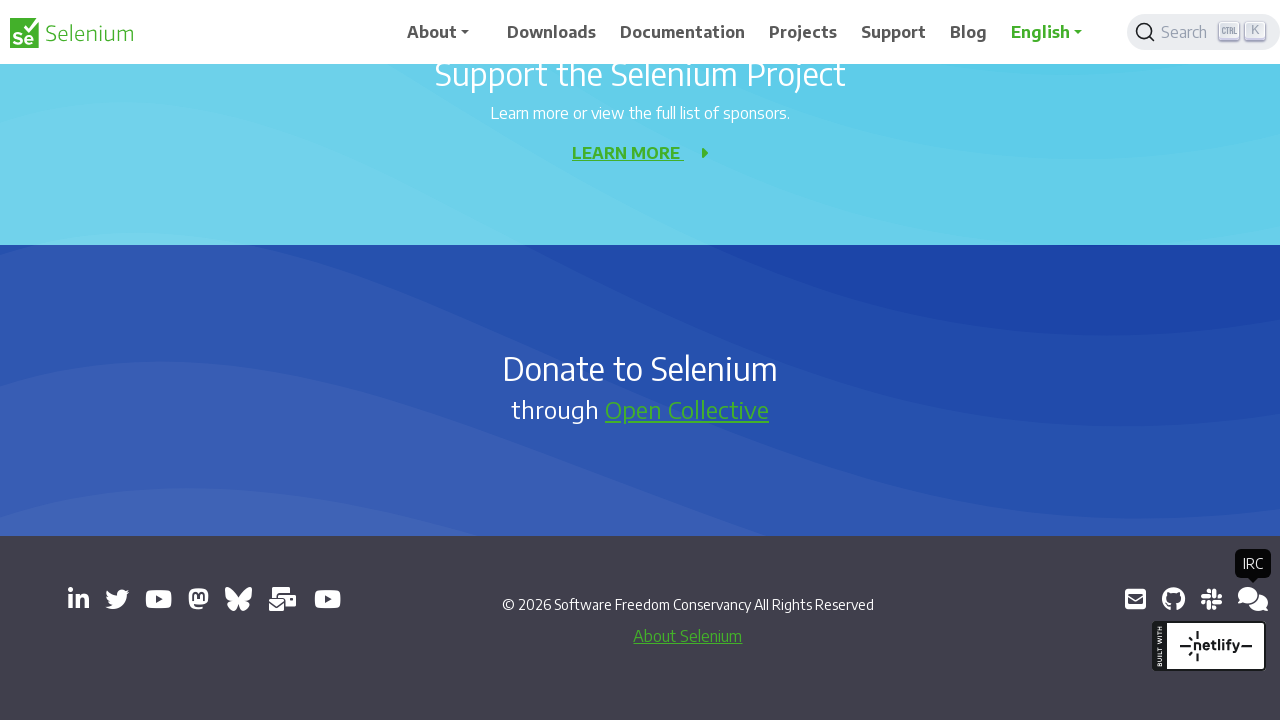

Clicked a link with target='_blank' to open new window/tab at (1248, 599) on a[target=_blank] >> nth=13
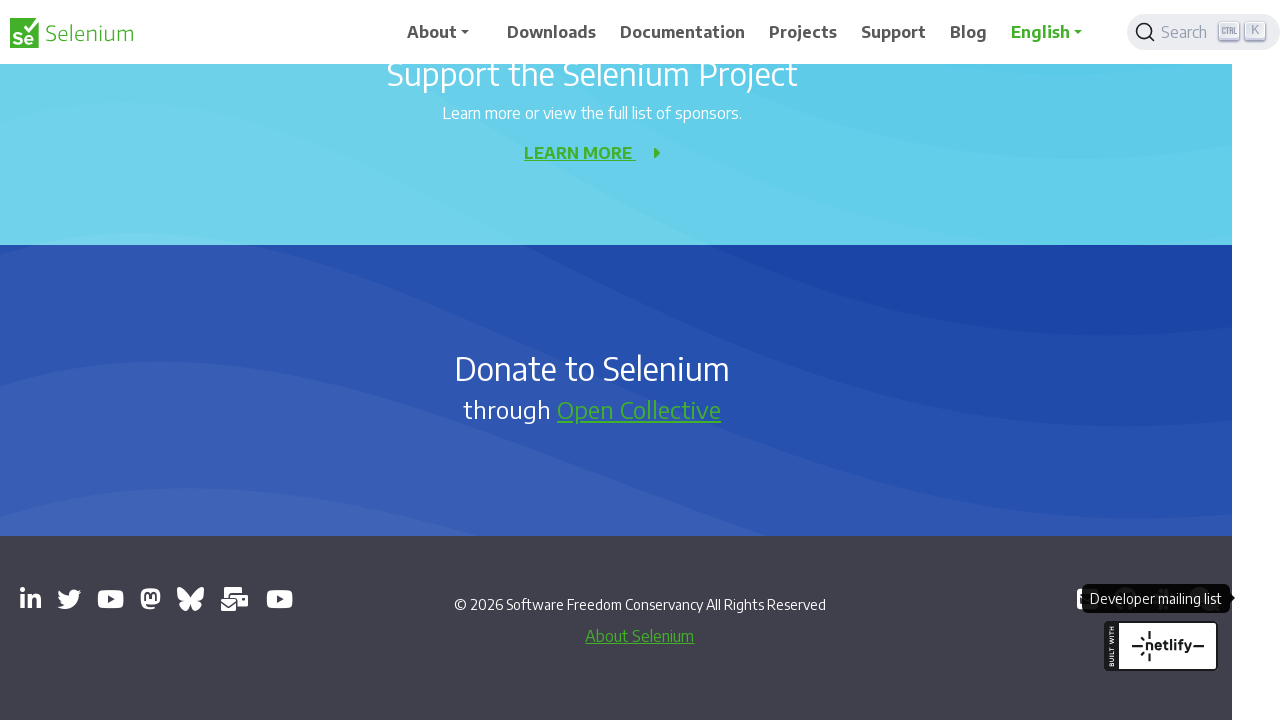

Retrieved all open pages/windows in context - total count: 14
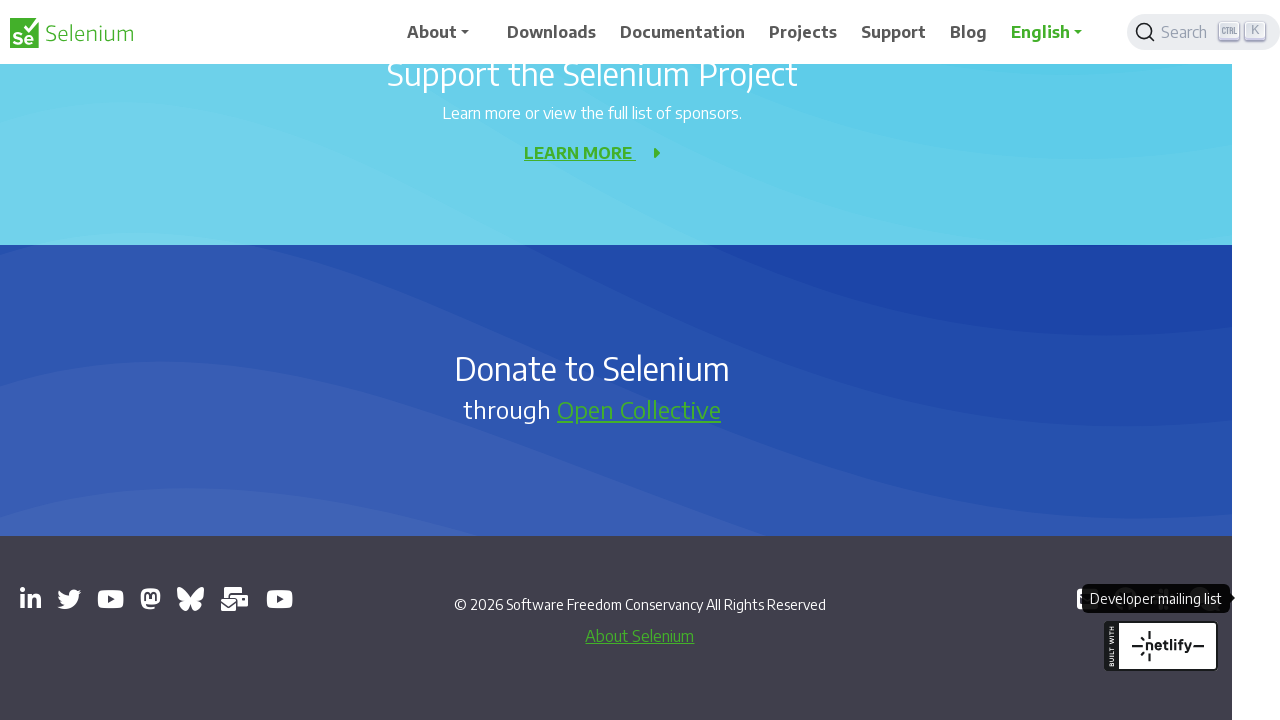

Logged page URL: https://www.selenium.dev/
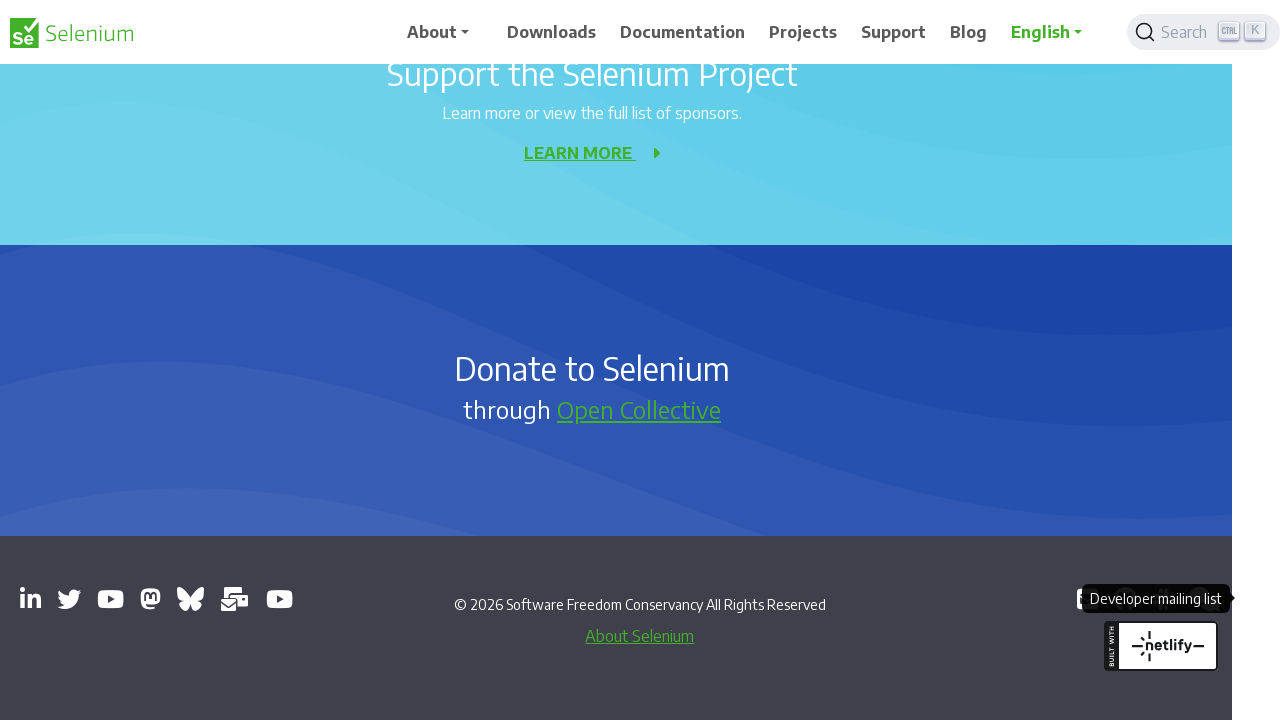

Logged page URL: chrome-error://chromewebdata/
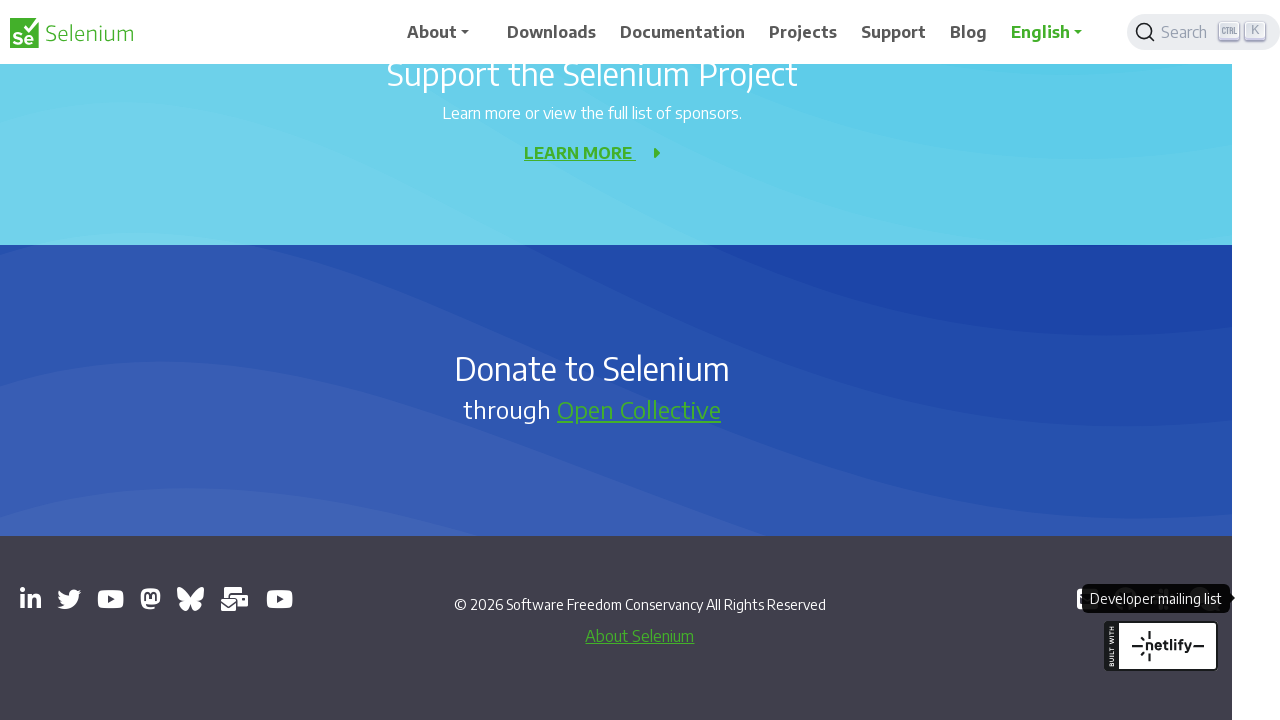

Logged page URL: https://seleniumconf.com/register/?utm_medium=Referral&utm_source=selenium.dev&utm_campaign=register
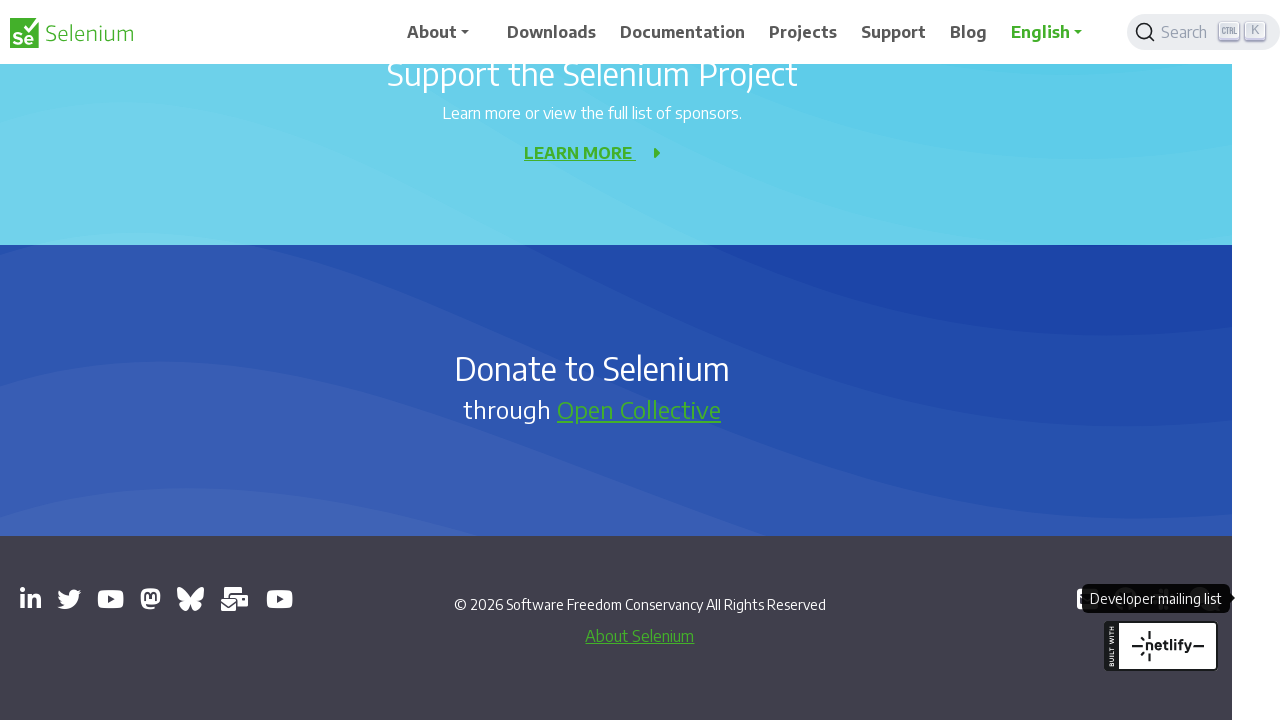

Logged page URL: chrome-error://chromewebdata/
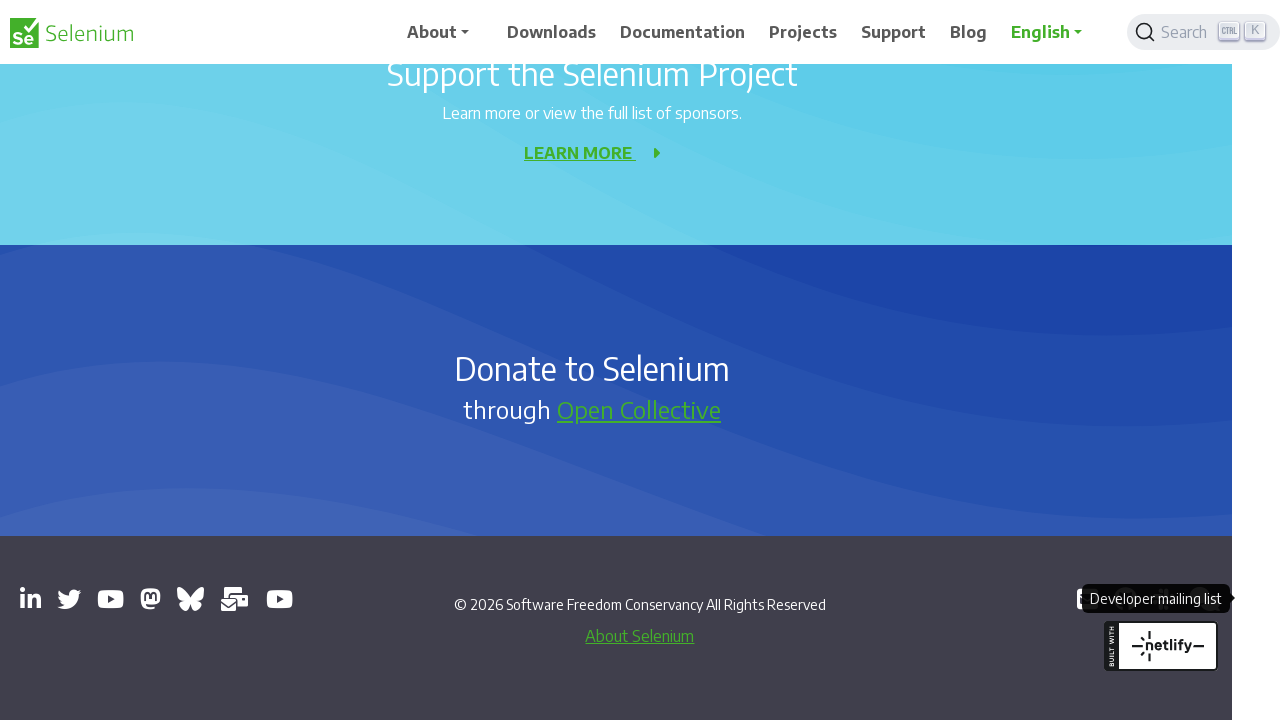

Logged page URL: chrome-error://chromewebdata/
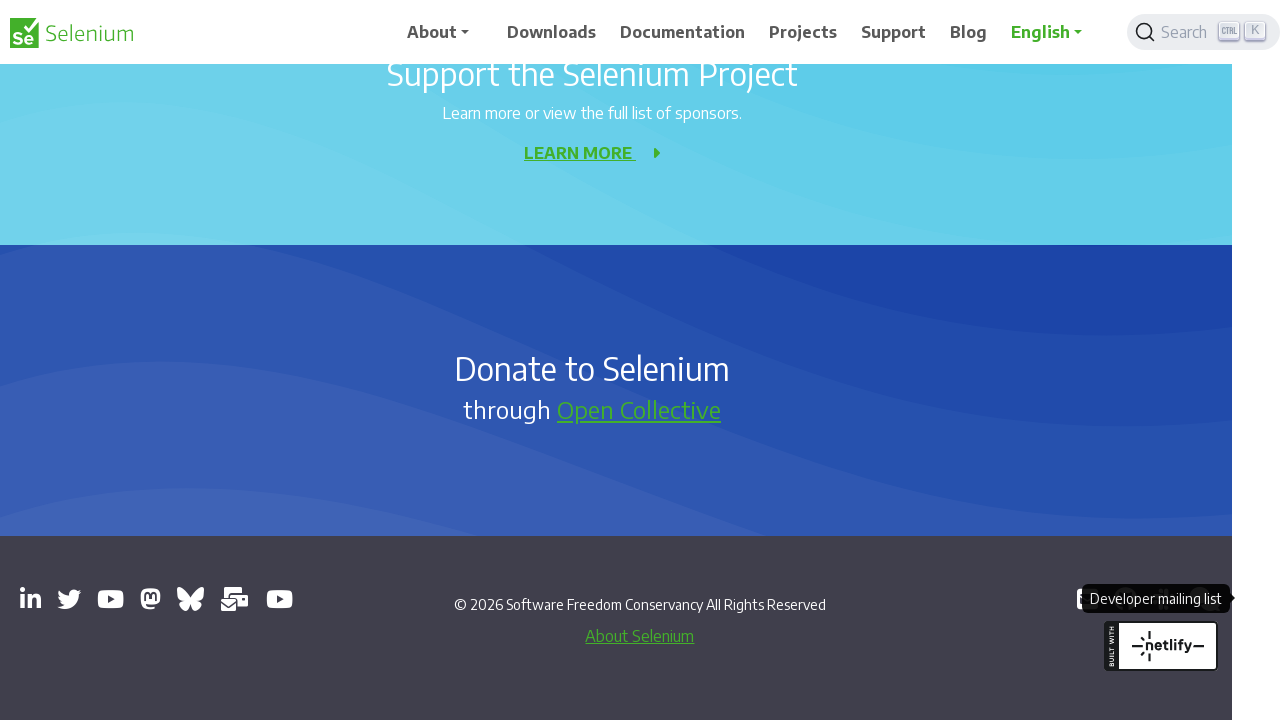

Logged page URL: https://www.youtube.com/@SeleniumHQProject
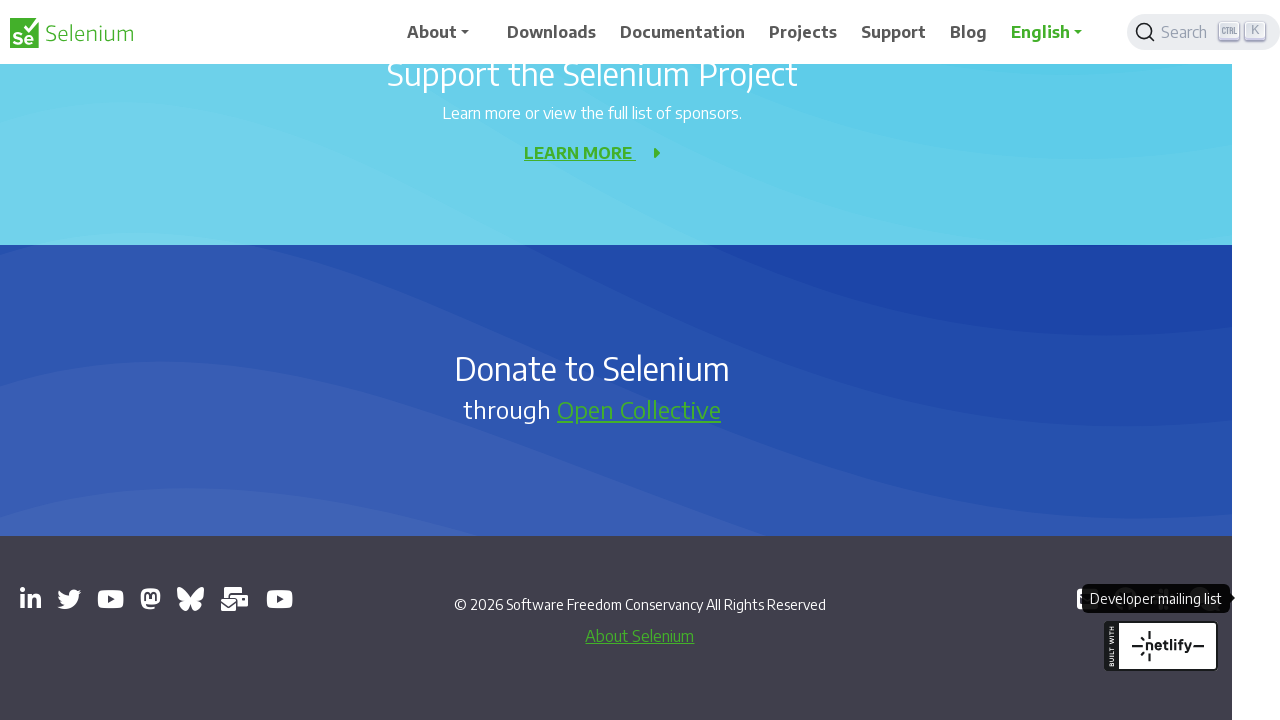

Logged page URL: https://mastodon.social/redirect/accounts/110869641967823055
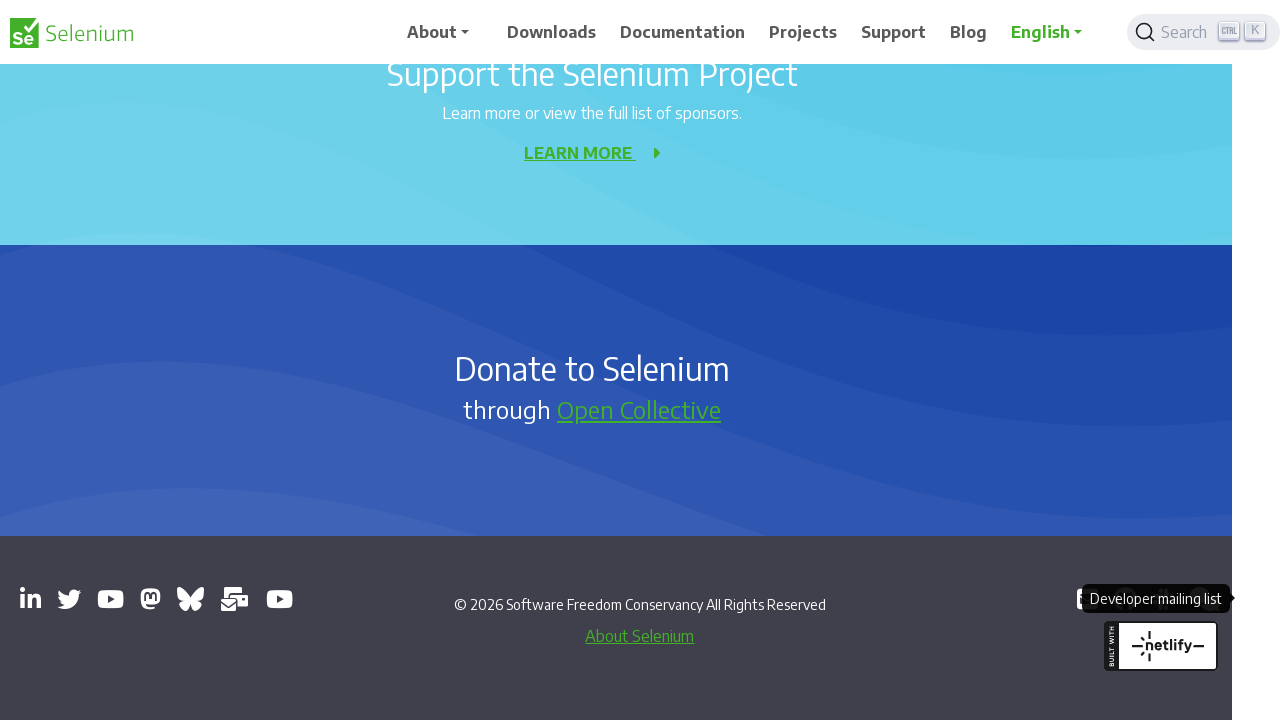

Logged page URL: https://bsky.app/profile/seleniumconf.bsky.social
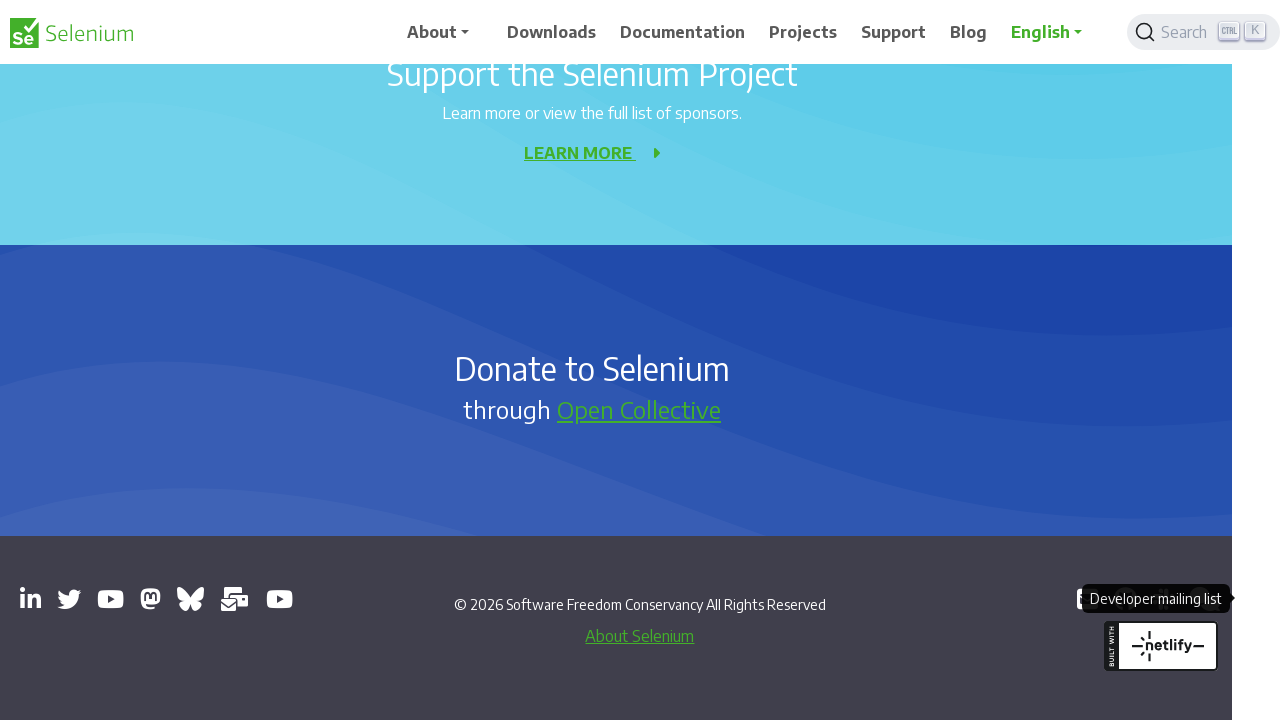

Logged page URL: https://groups.google.com/g/selenium-users
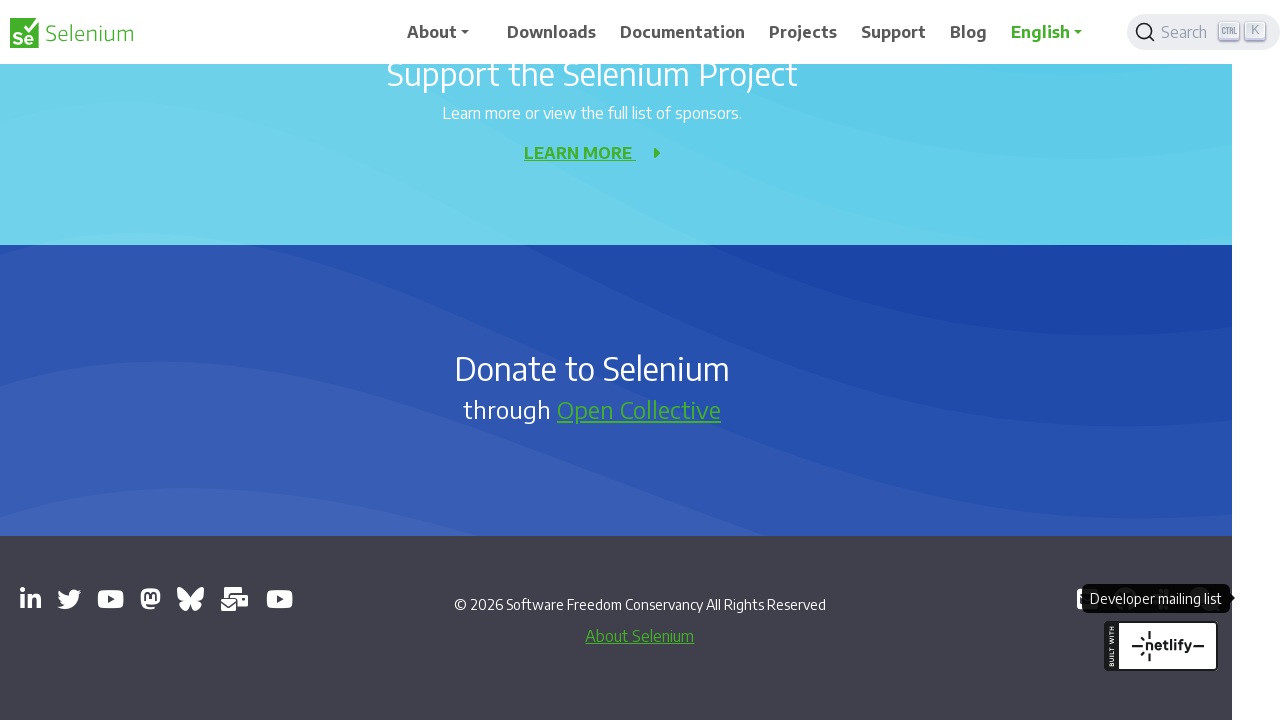

Logged page URL: https://www.youtube.com/channel/UCbDlgX_613xNMrDqCe3QNEw
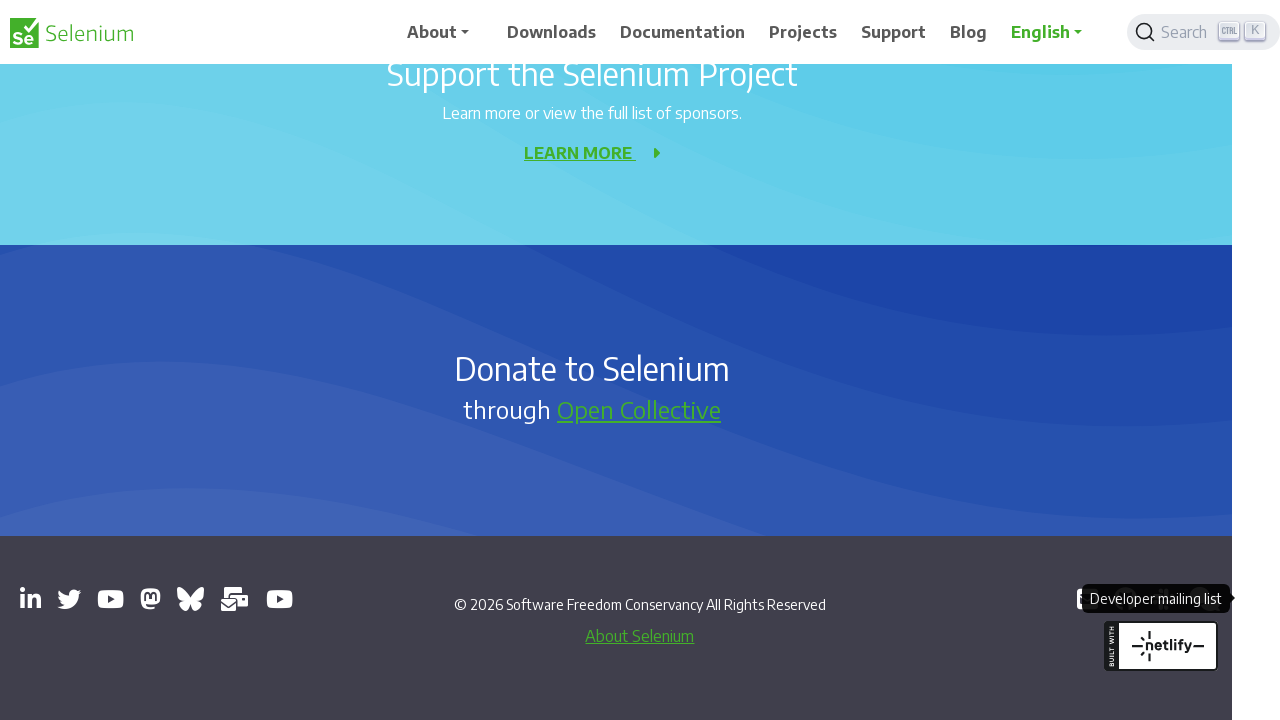

Logged page URL: https://inviter.co/seleniumhq
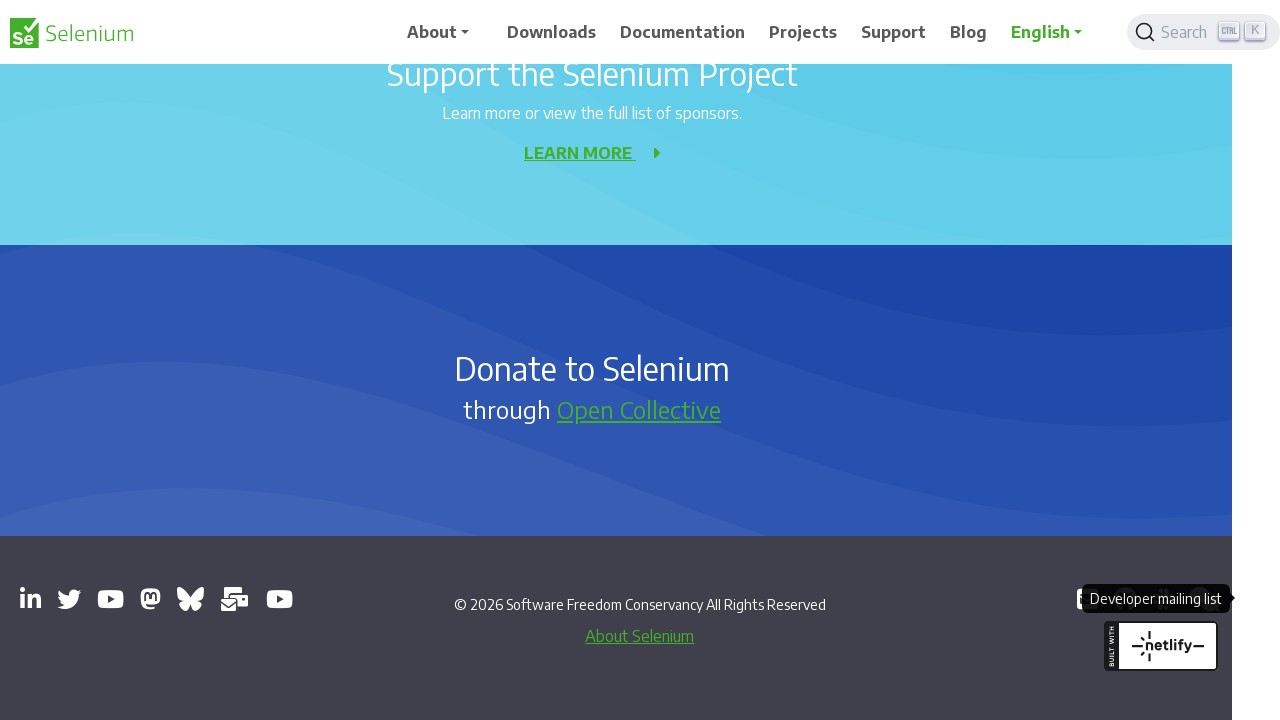

Logged page URL: https://web.libera.chat/#selenium
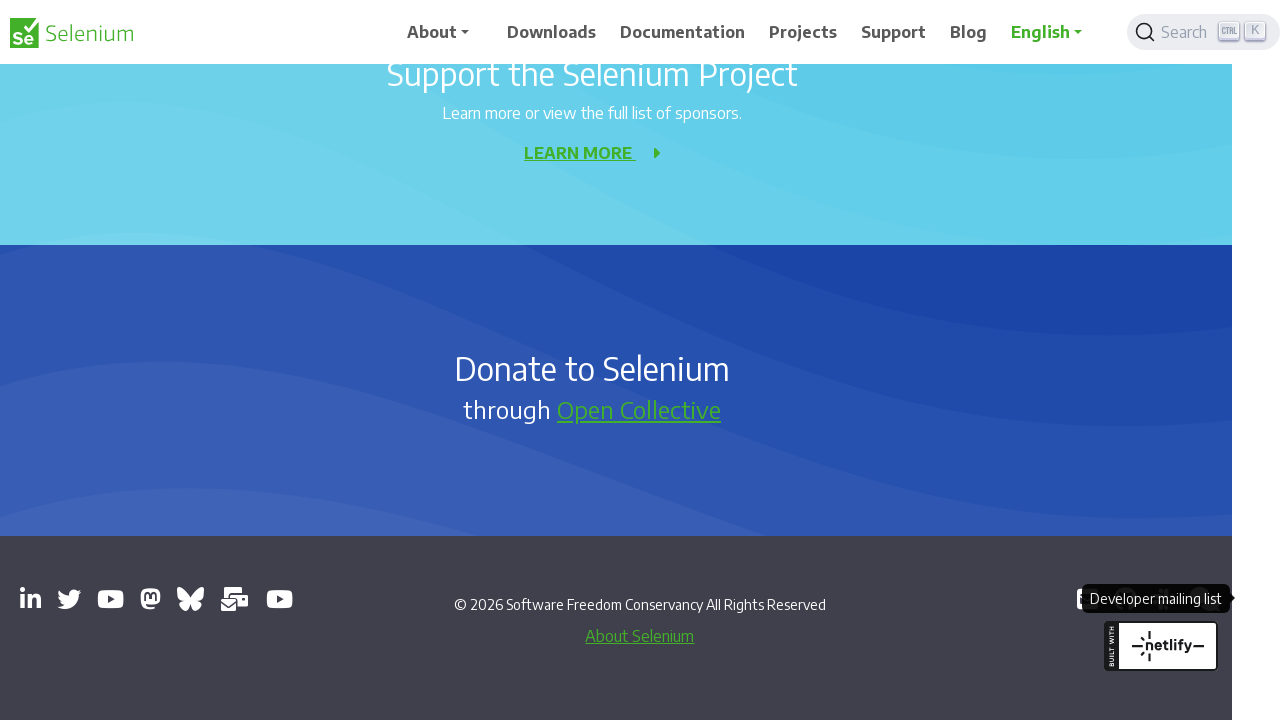

Logged page URL: https://github.com/seleniumhq/selenium
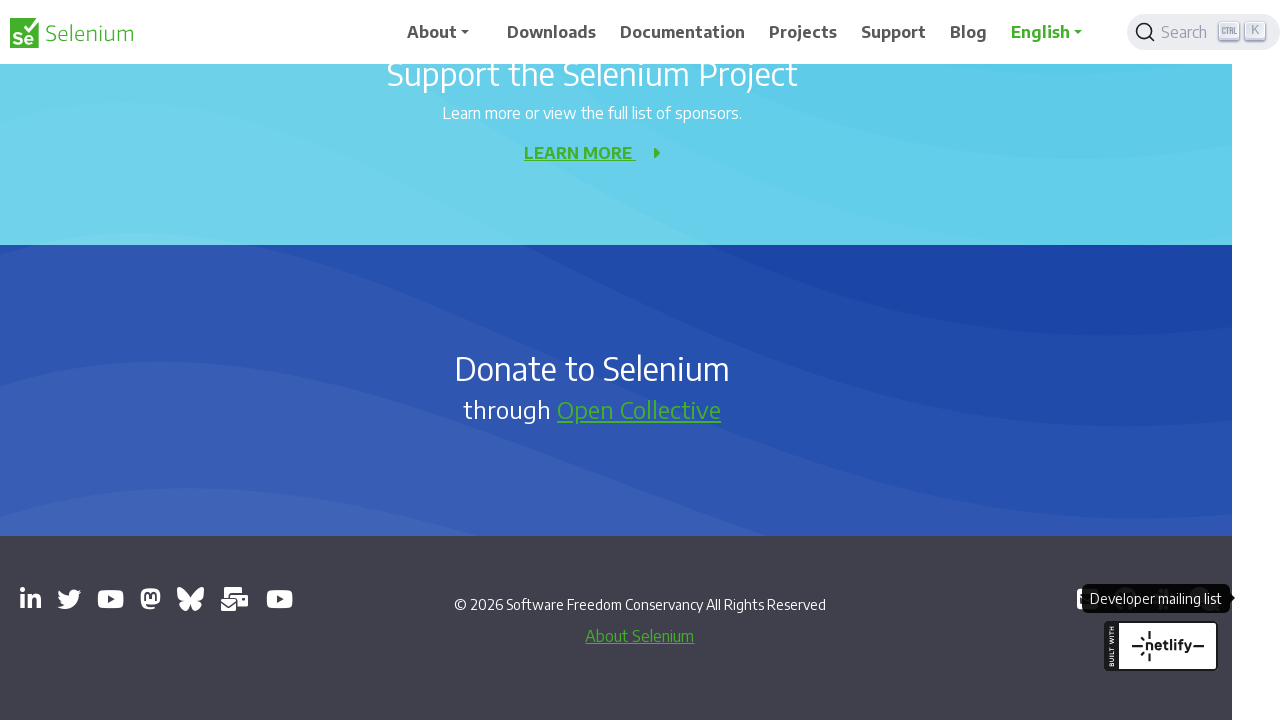

Logged page URL: https://groups.google.com/g/selenium-developers
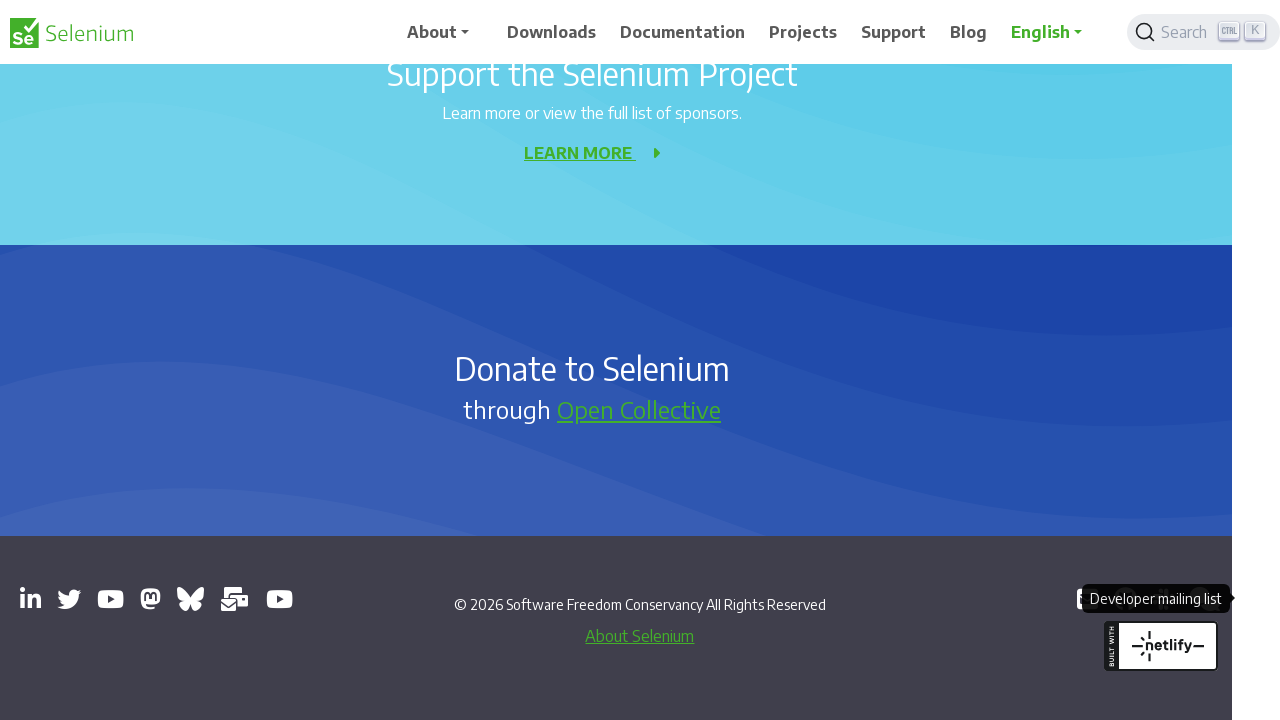

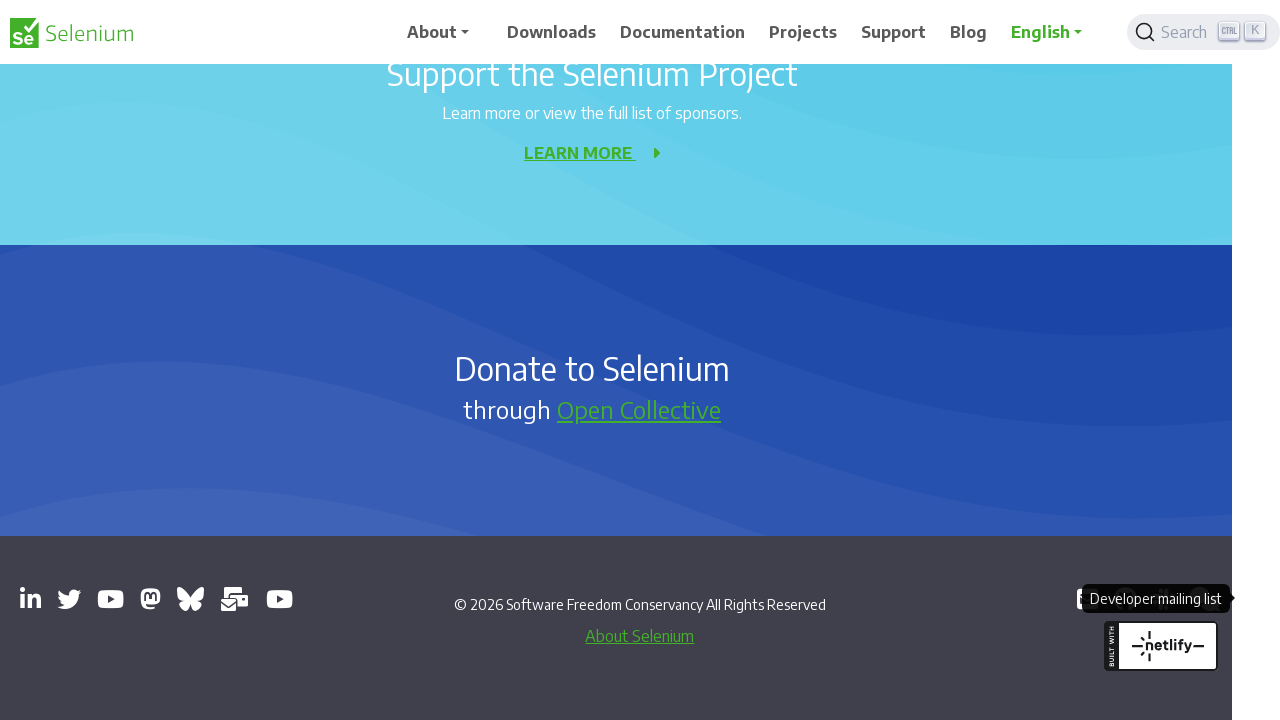